Navigates to the GlobalSQA demo site and verifies that links are present on the page by waiting for anchor elements to be available.

Starting URL: https://www.globalsqa.com/demo-site/select-dropdown-menu/

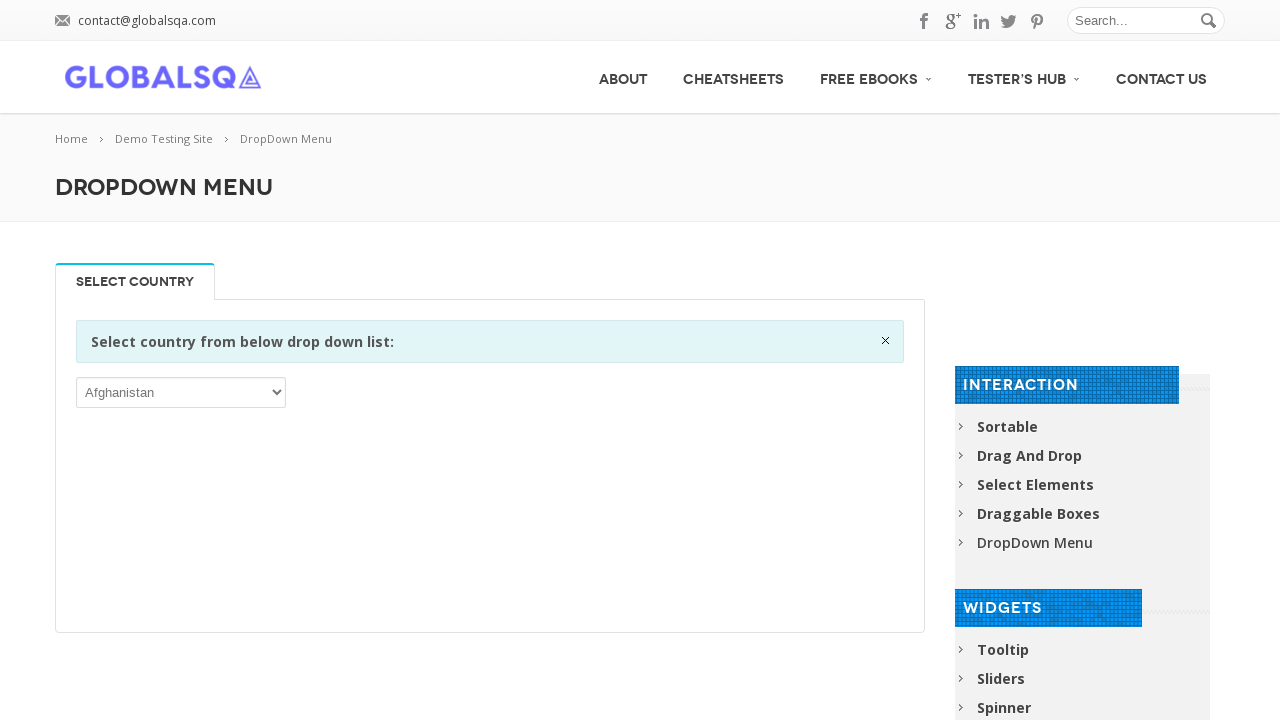

Navigated to GlobalSQA demo site
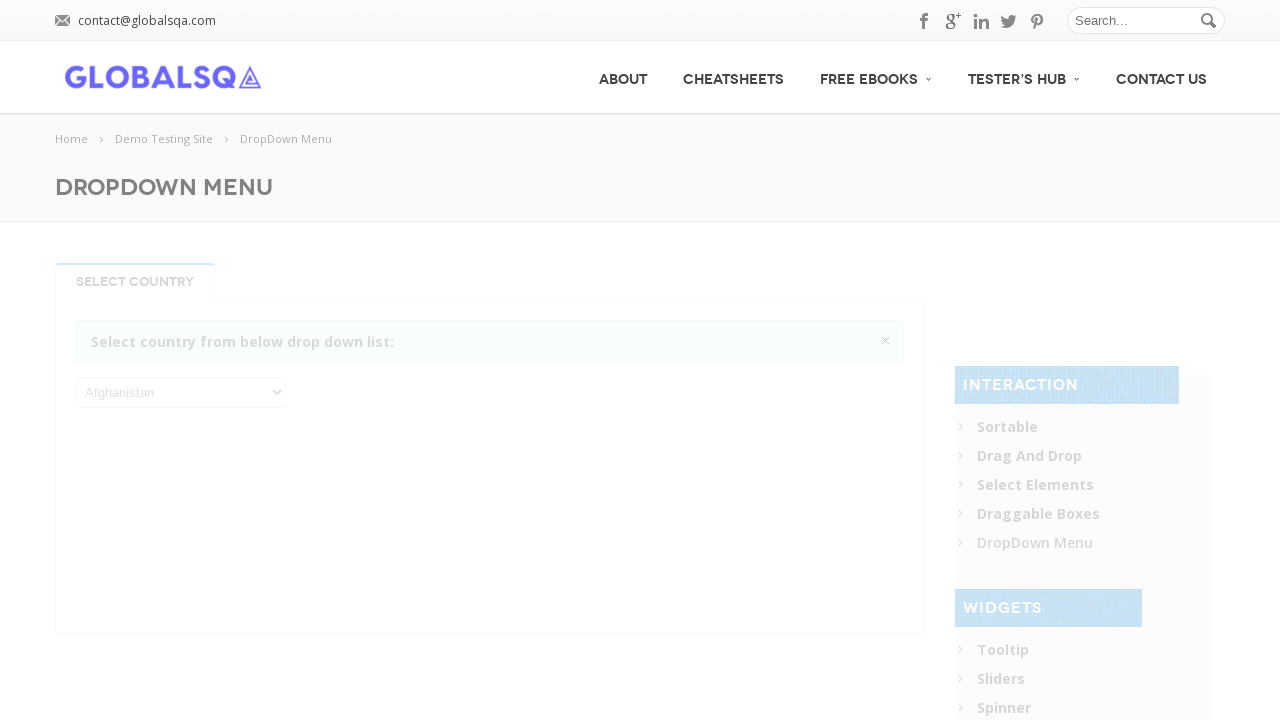

Waited for anchor elements to be available
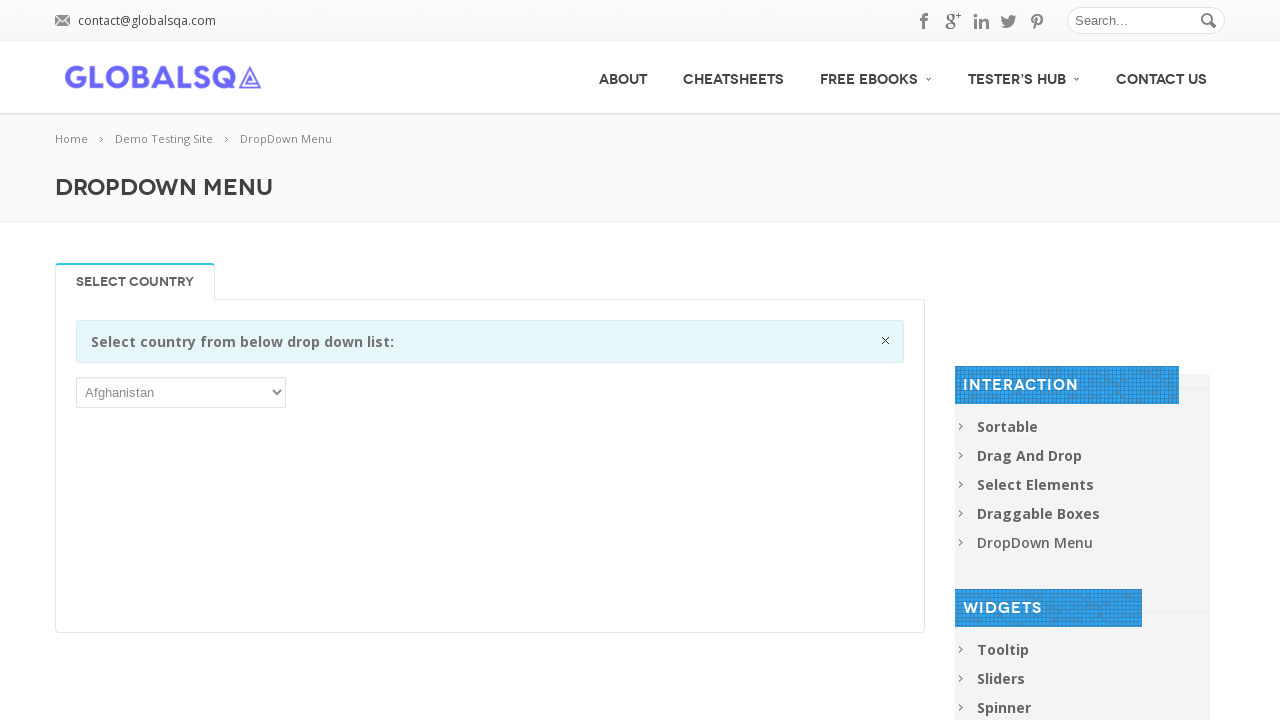

Located all anchor elements on the page
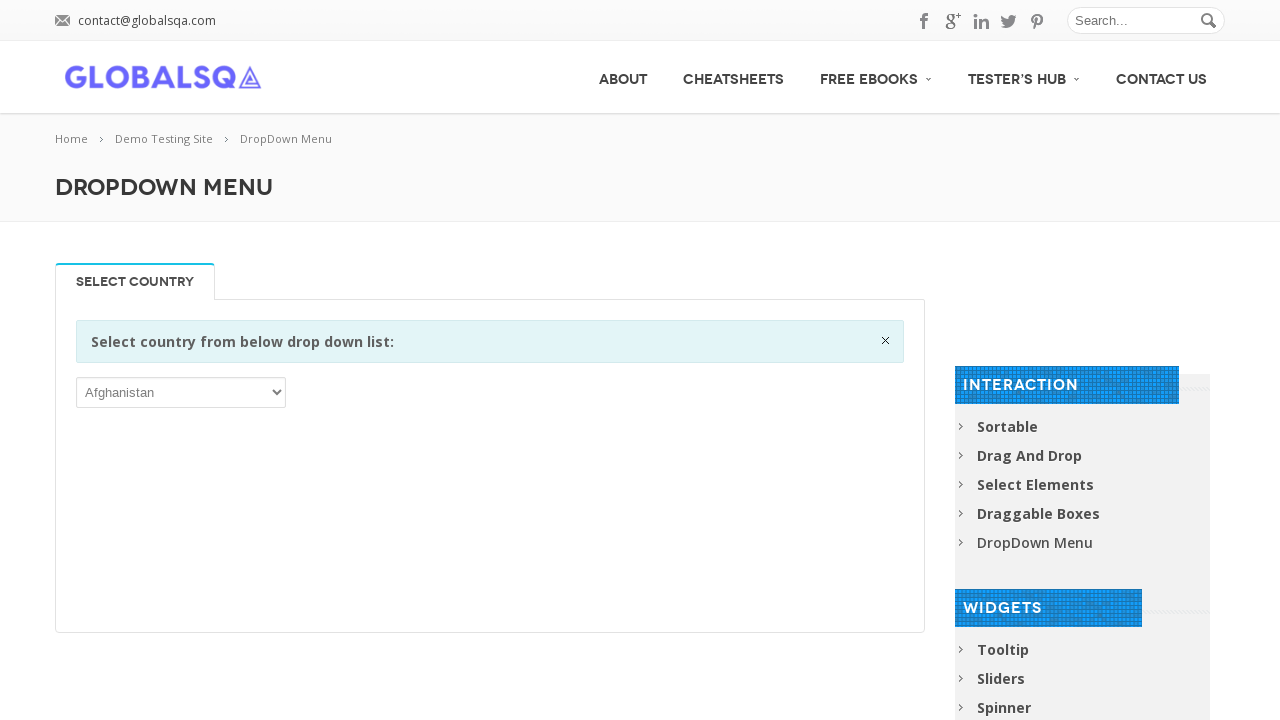

Verified that 108 links are present on the page
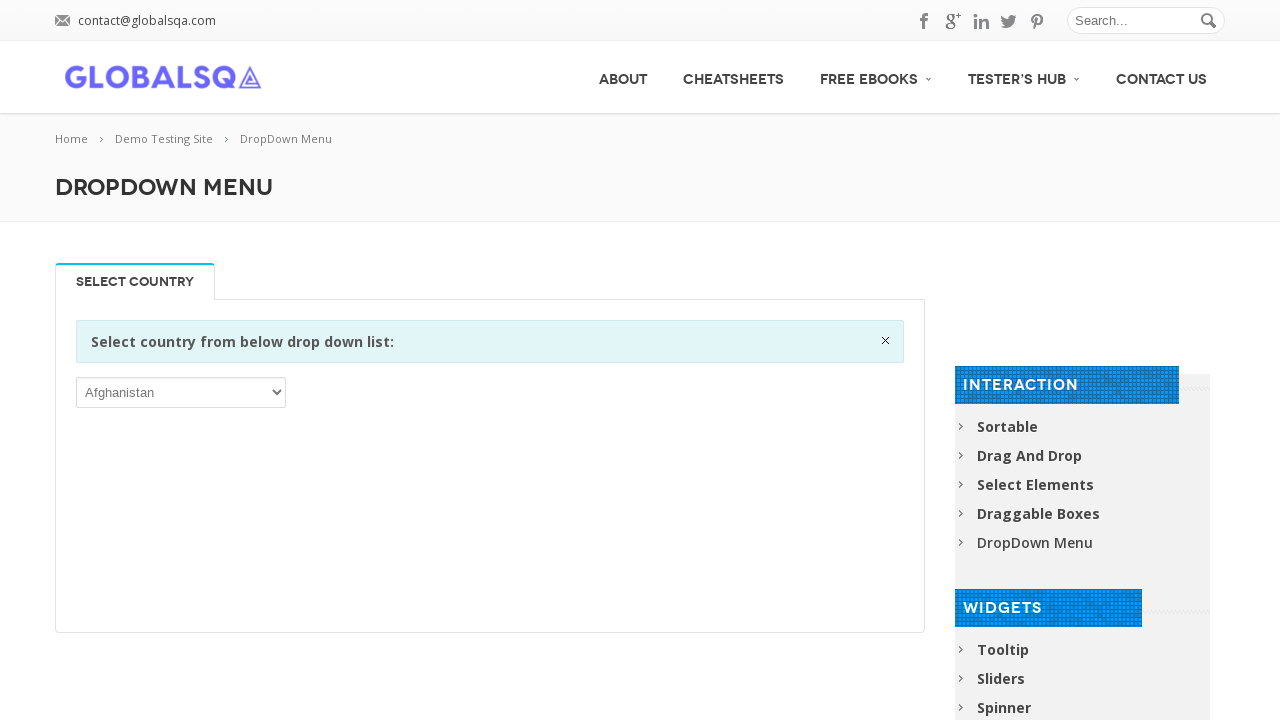

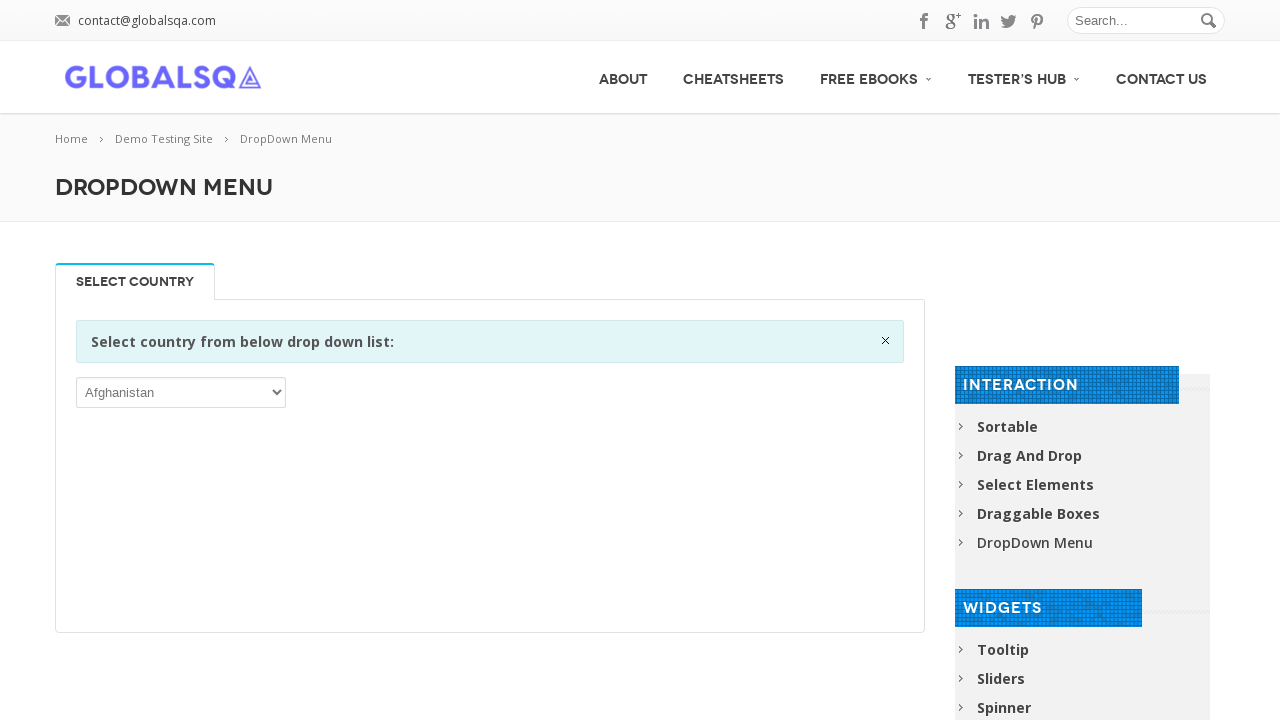